Tests popup window handling by opening a new window, interacting with it, then returning to the parent window

Starting URL: http://demo.automationtesting.in/Windows.html

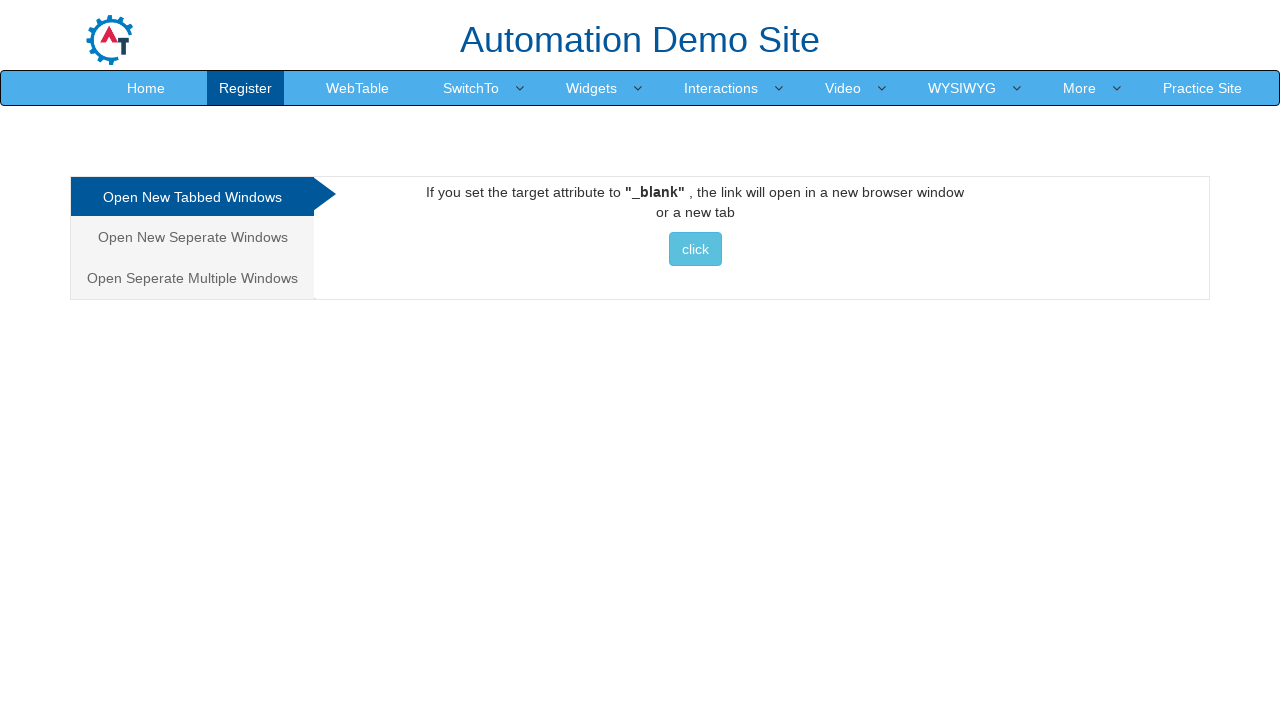

Clicked on 'Open New Seperate Windows' tab at (192, 237) on xpath=//a[@href='#Seperate'][contains(.,'Open New Seperate Windows')]
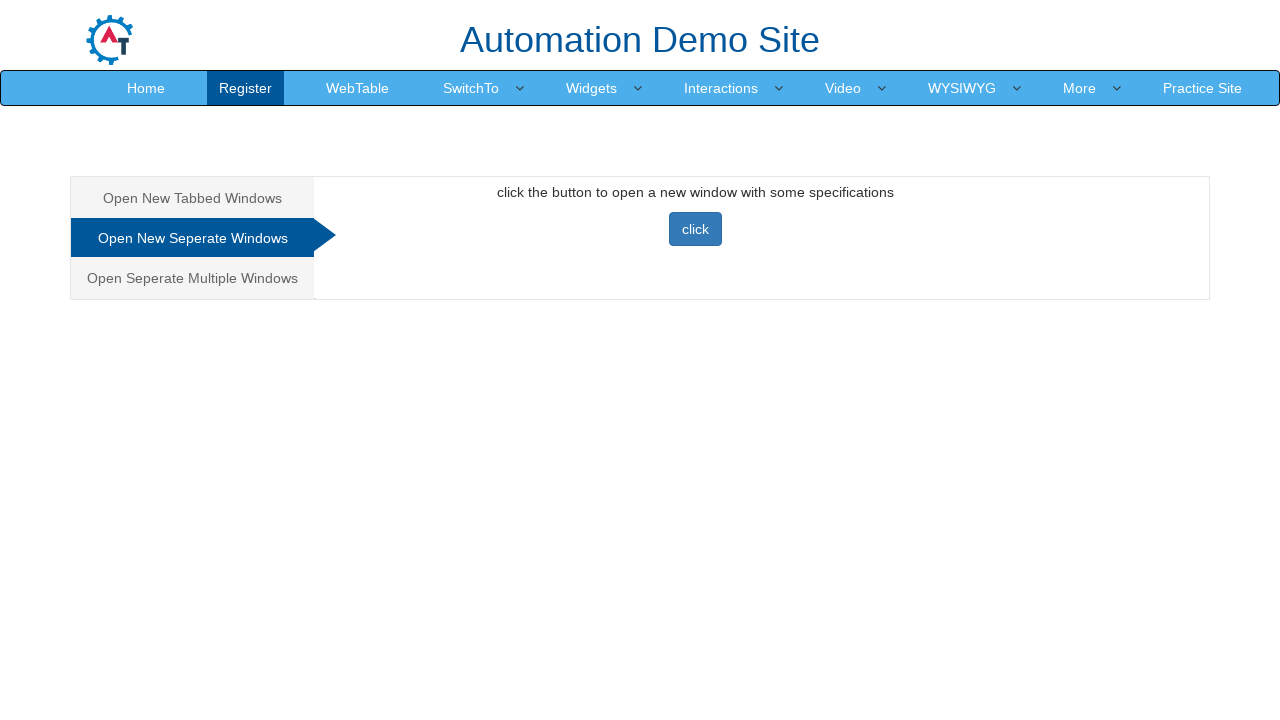

Clicked button to open new popup window at (695, 229) on xpath=//button[@class='btn btn-primary'][contains(.,'click')]
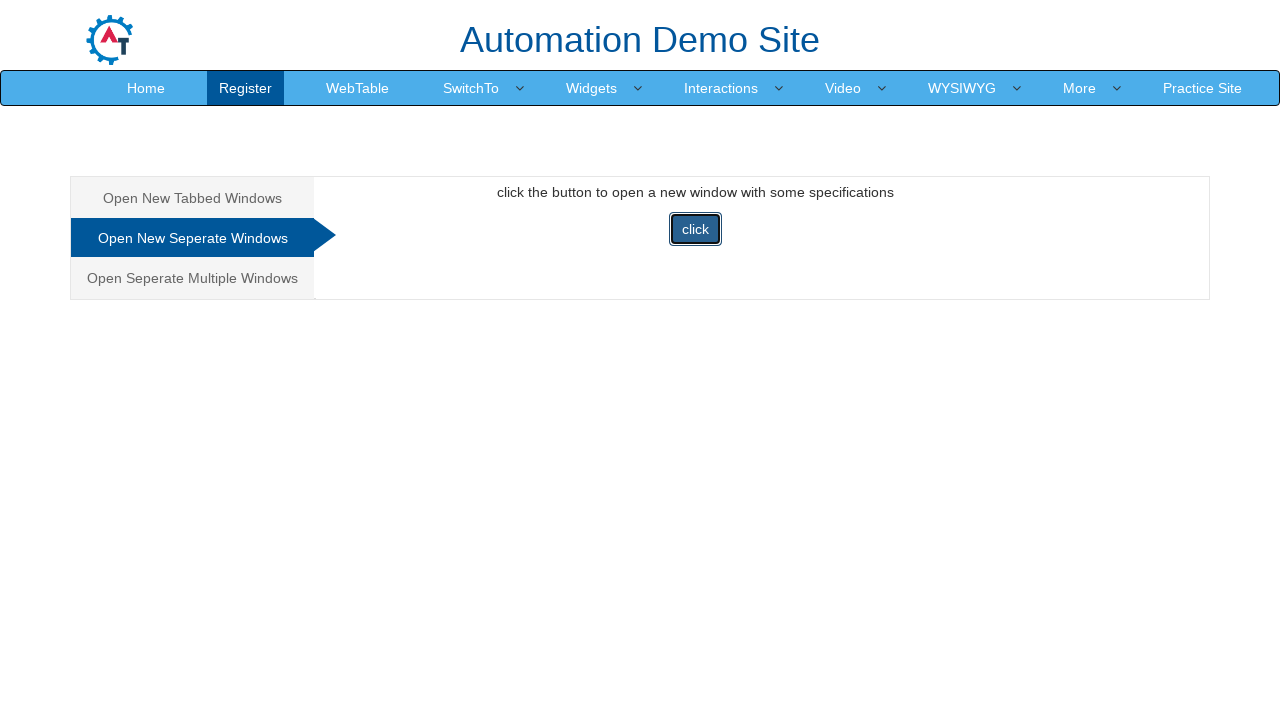

Popup window loaded
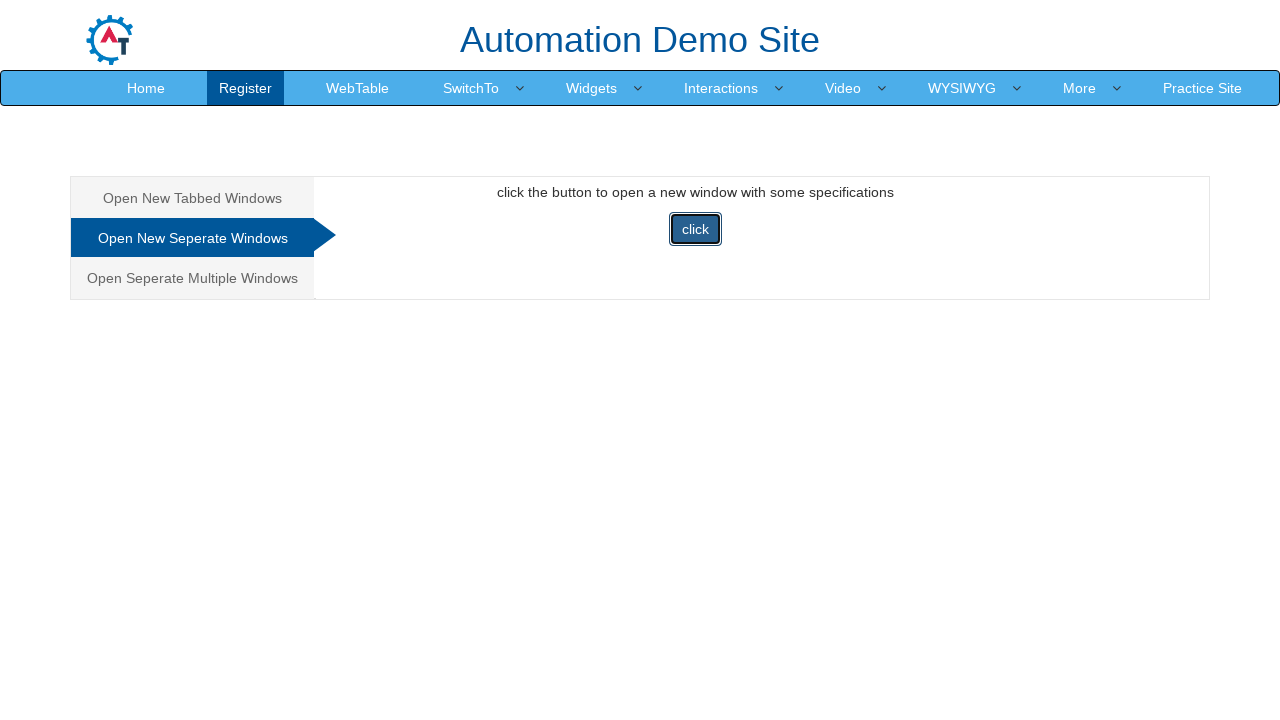

Clicked Blog button in popup window at (969, 32) on xpath=//span[contains(text(),'Blog')]
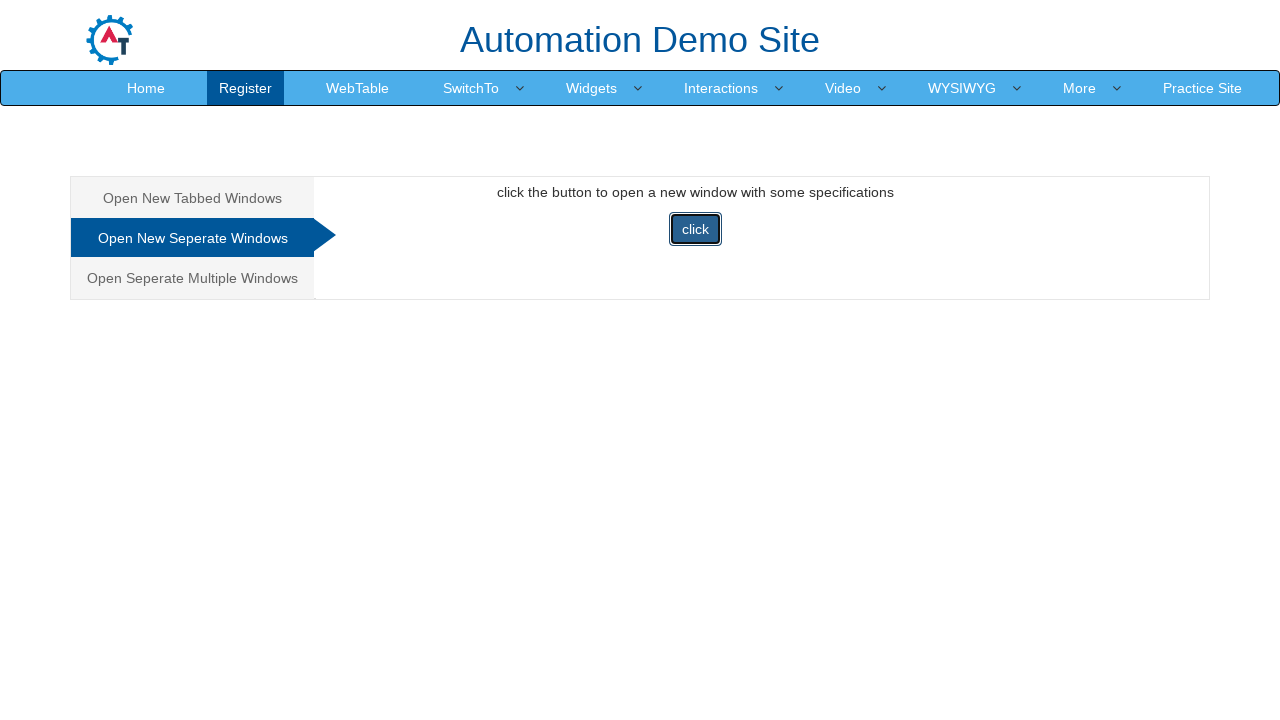

Closed popup window
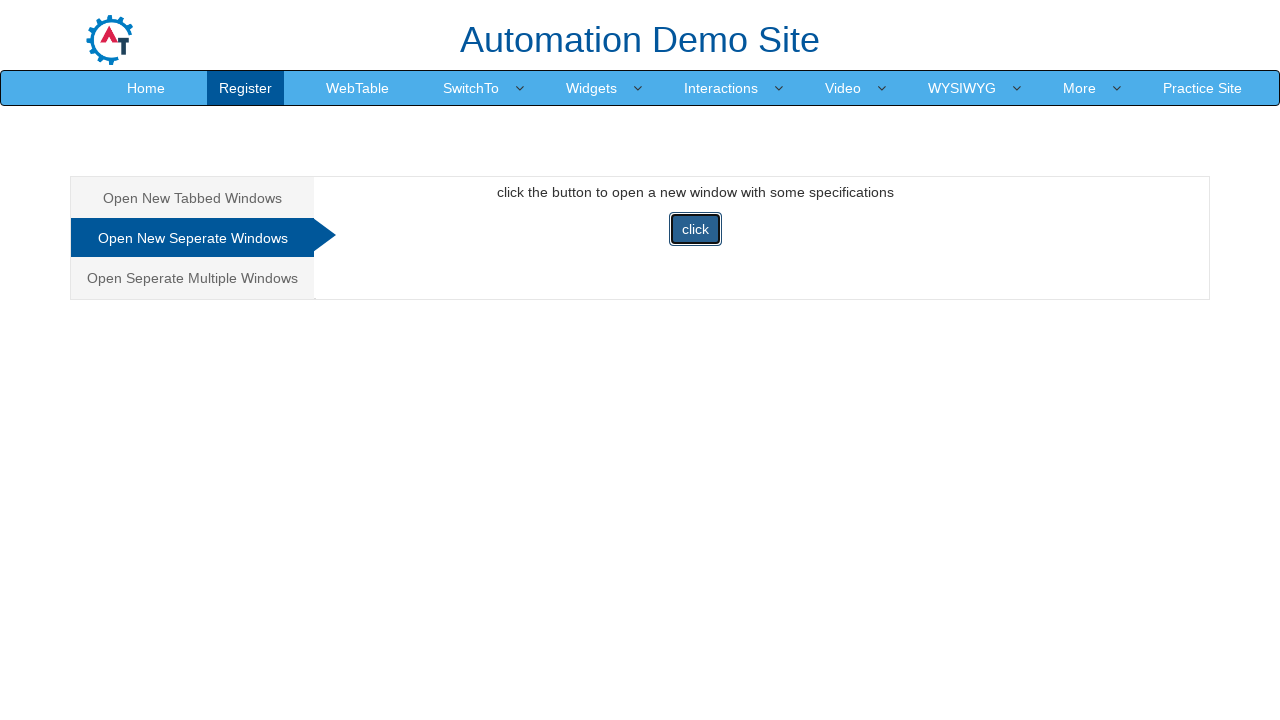

Clicked Home button in parent window at (146, 88) on a:has-text('Home')
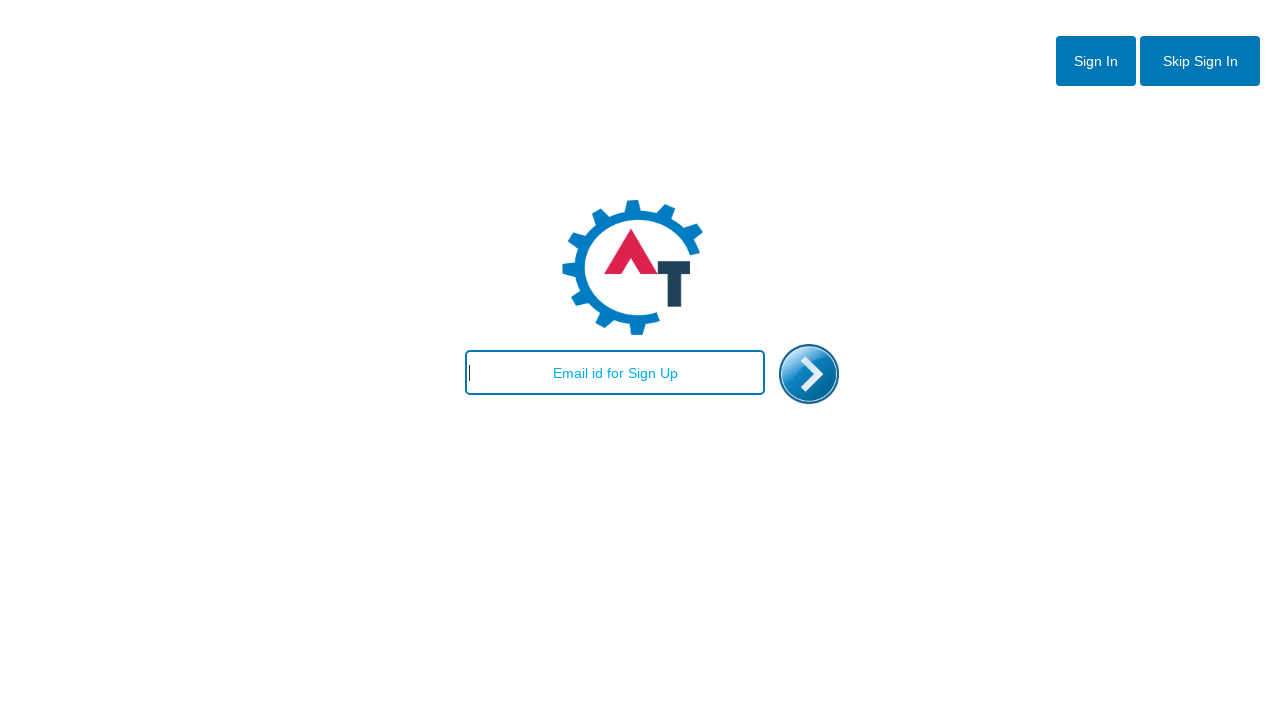

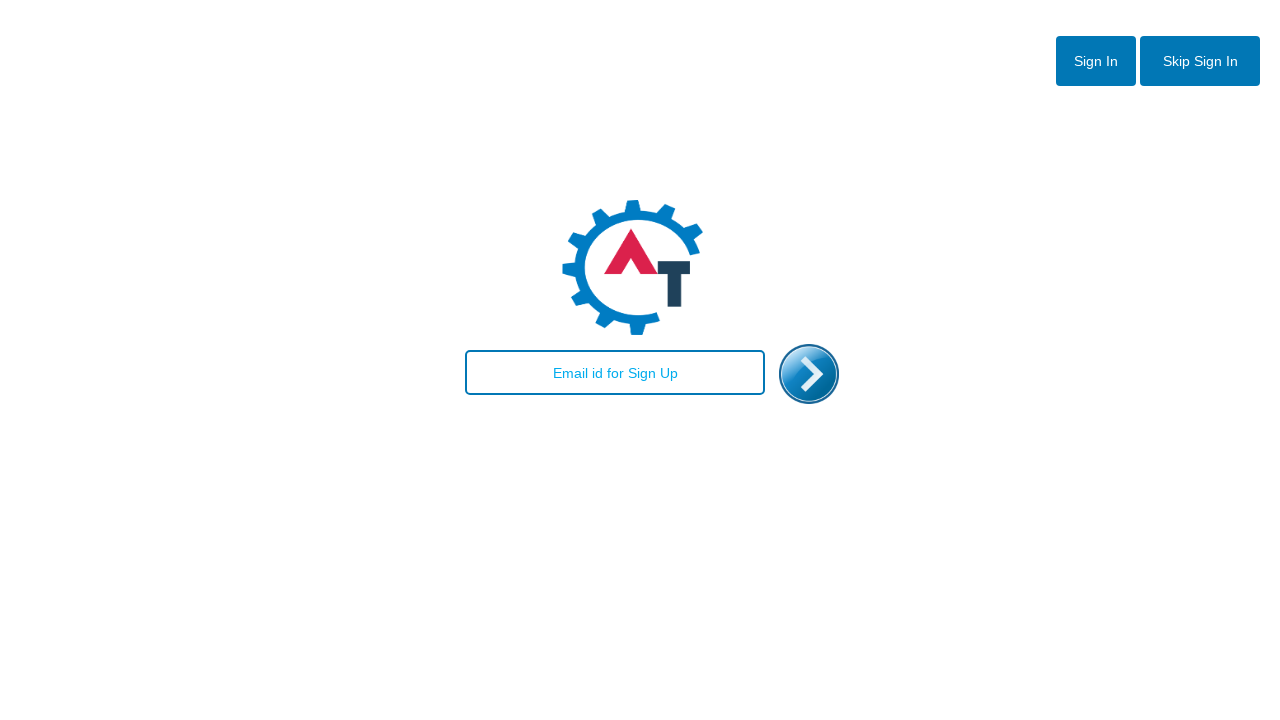